Simple navigation test that opens Vanguard homepage and verifies the page loads

Starting URL: https://www.vanguard.com/

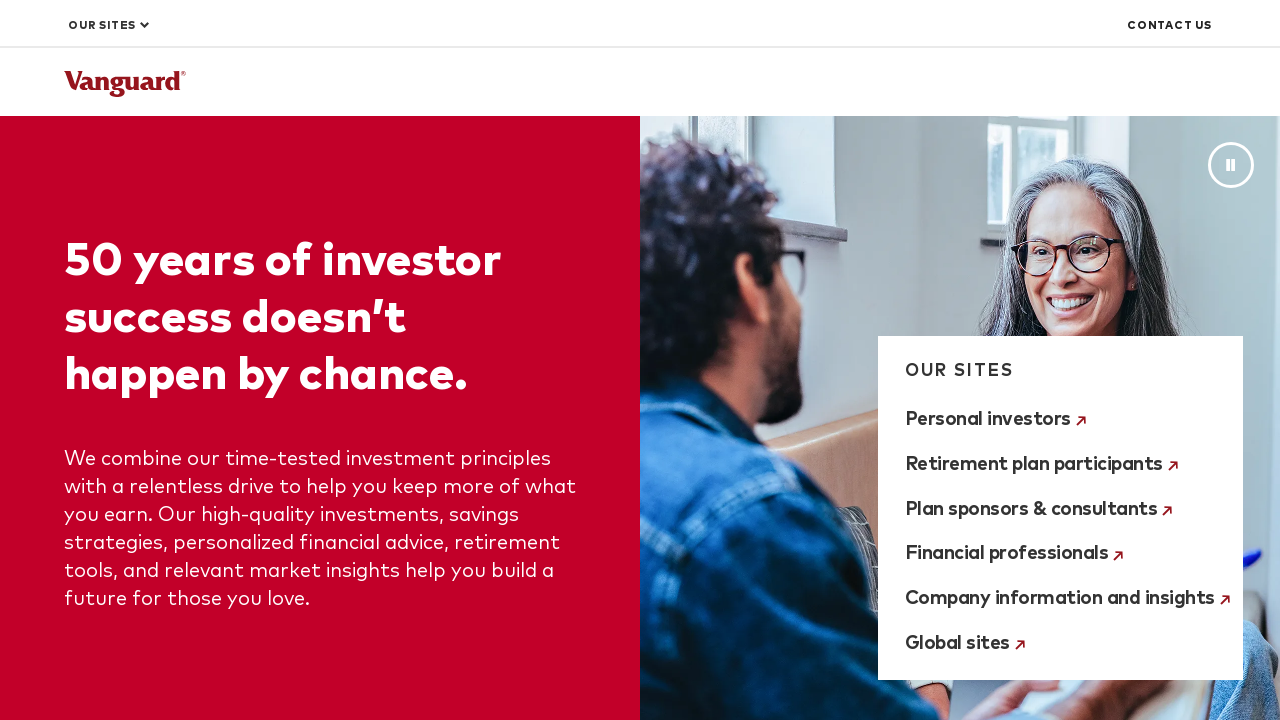

Waited for Vanguard homepage to load (domcontentloaded)
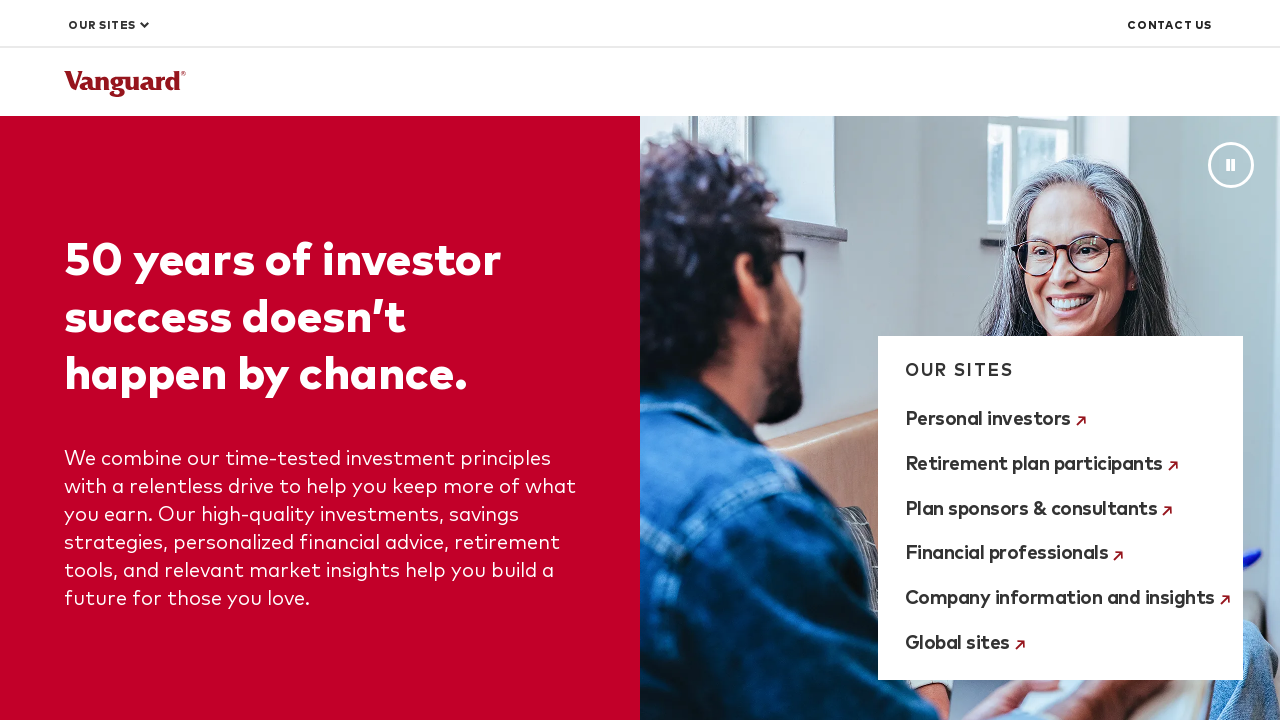

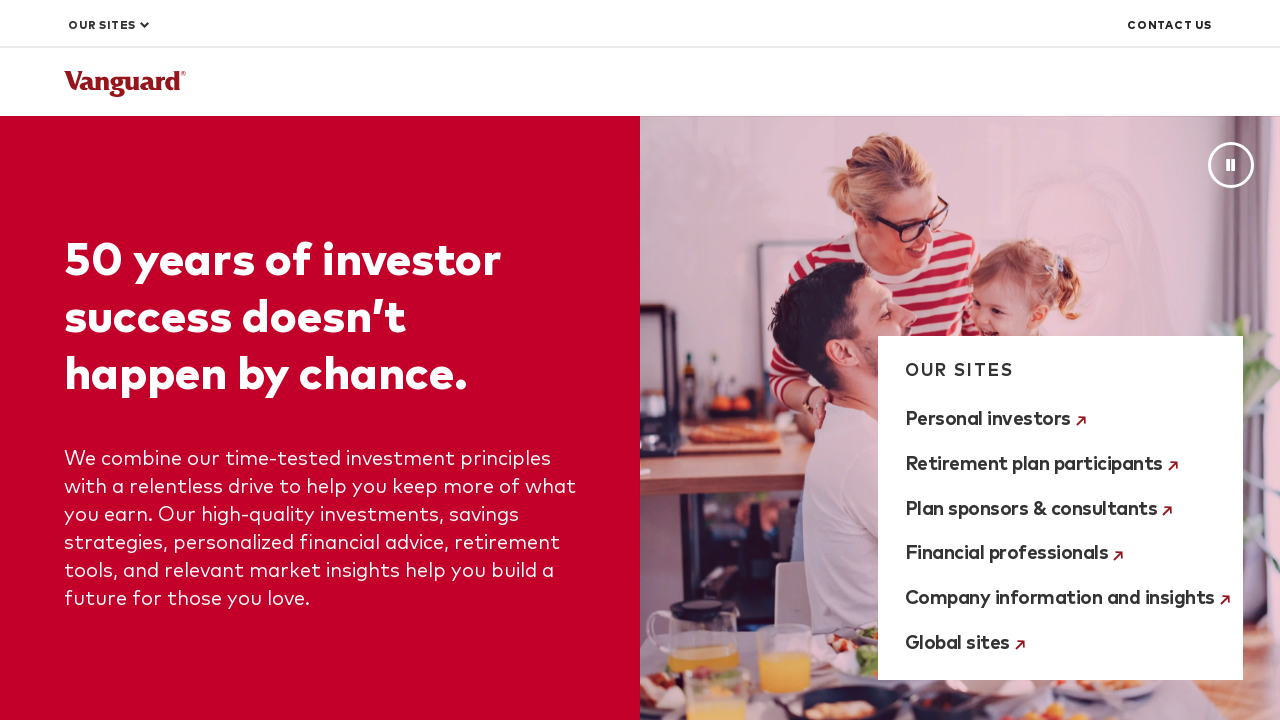